Navigates to Flipkart's homepage and verifies the page loads by checking the URL and title, then maximizes the browser window.

Starting URL: https://www.flipkart.com/

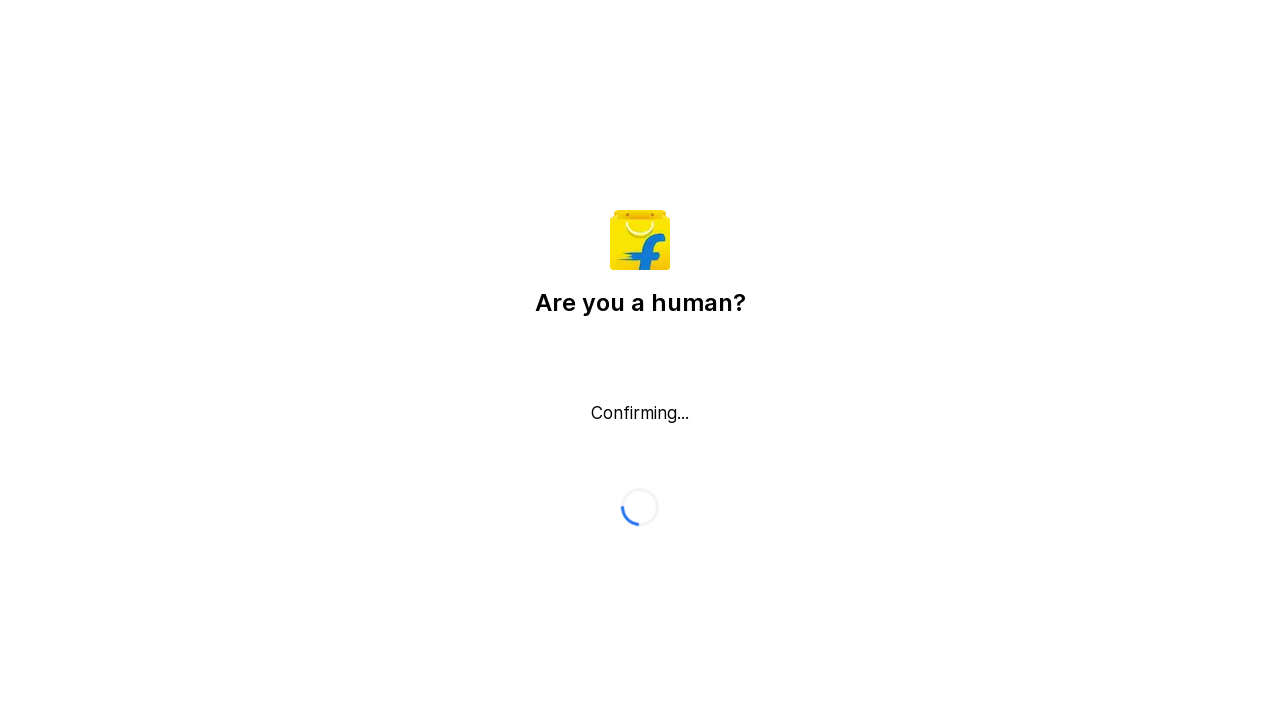

Navigated to Flipkart homepage
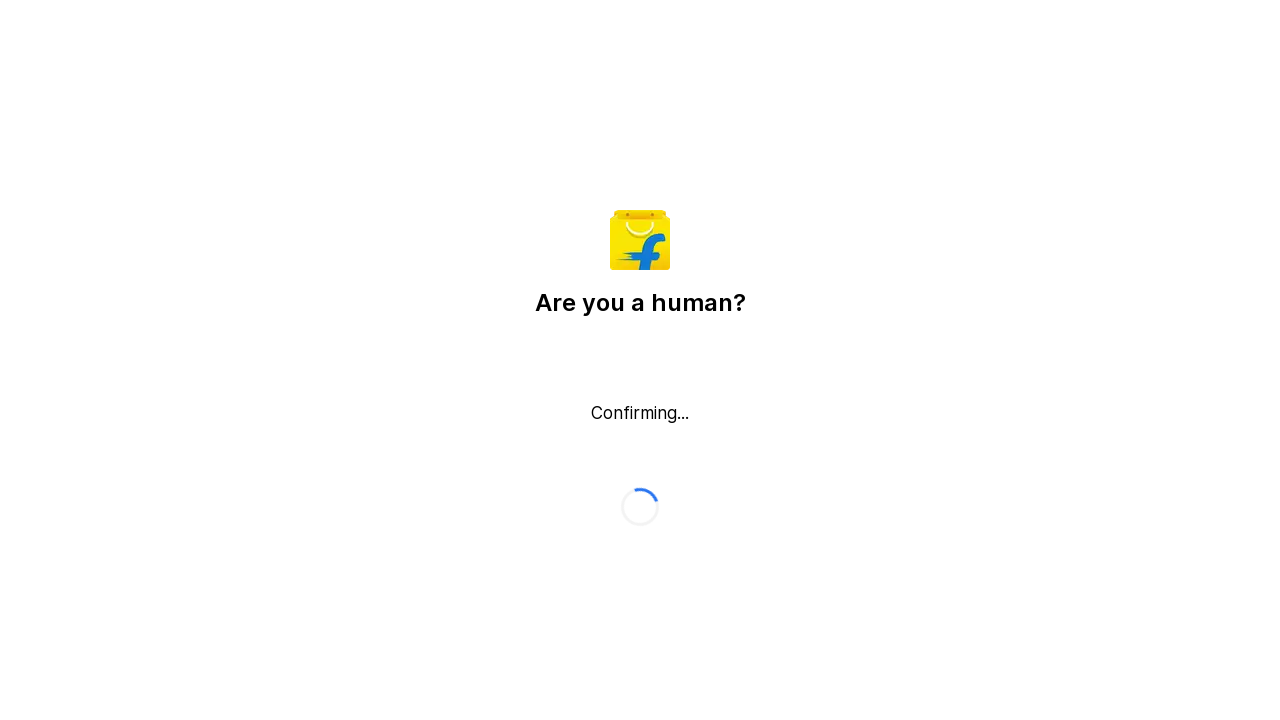

Retrieved current URL: https://www.flipkart.com/
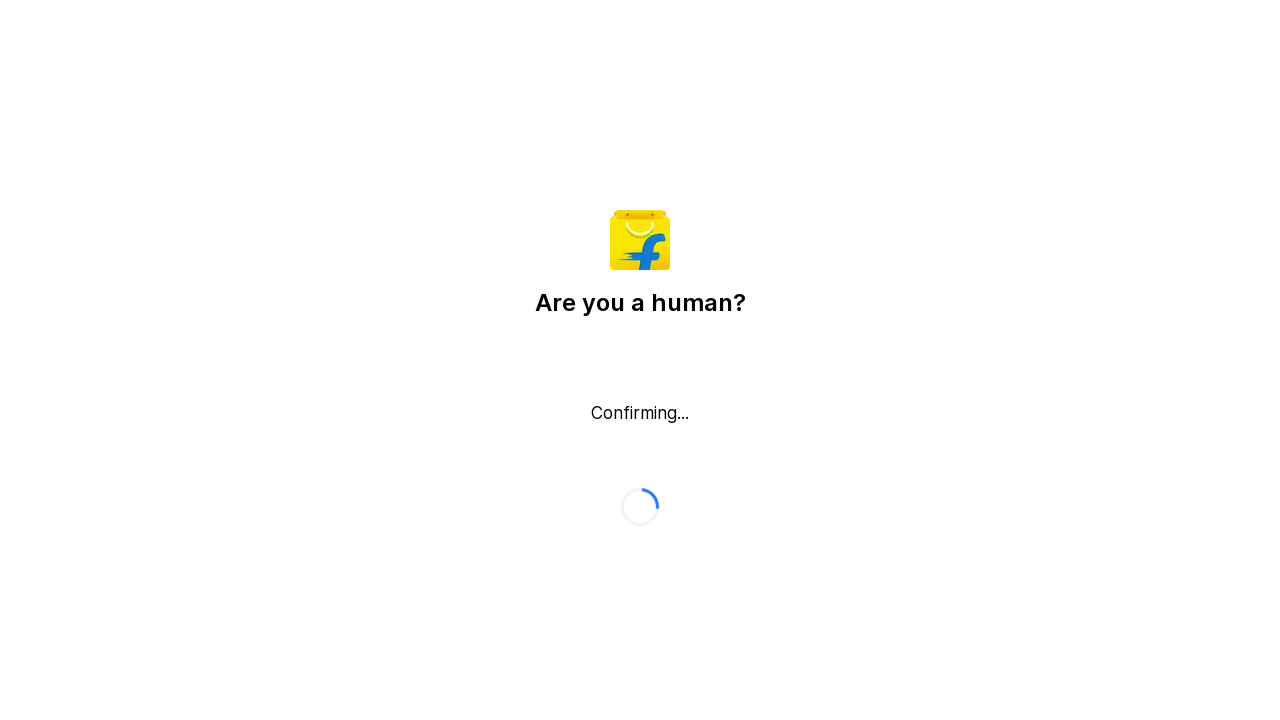

Retrieved page title: Flipkart reCAPTCHA
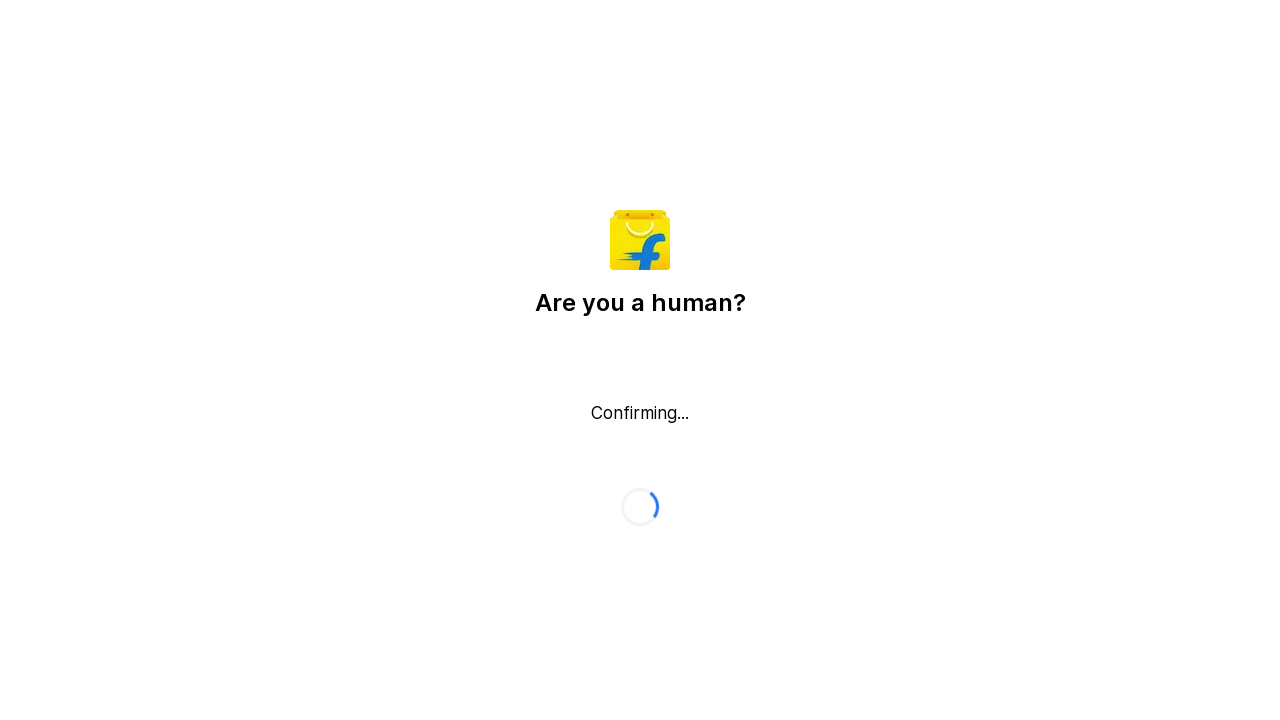

Maximized browser window to 1920x1080
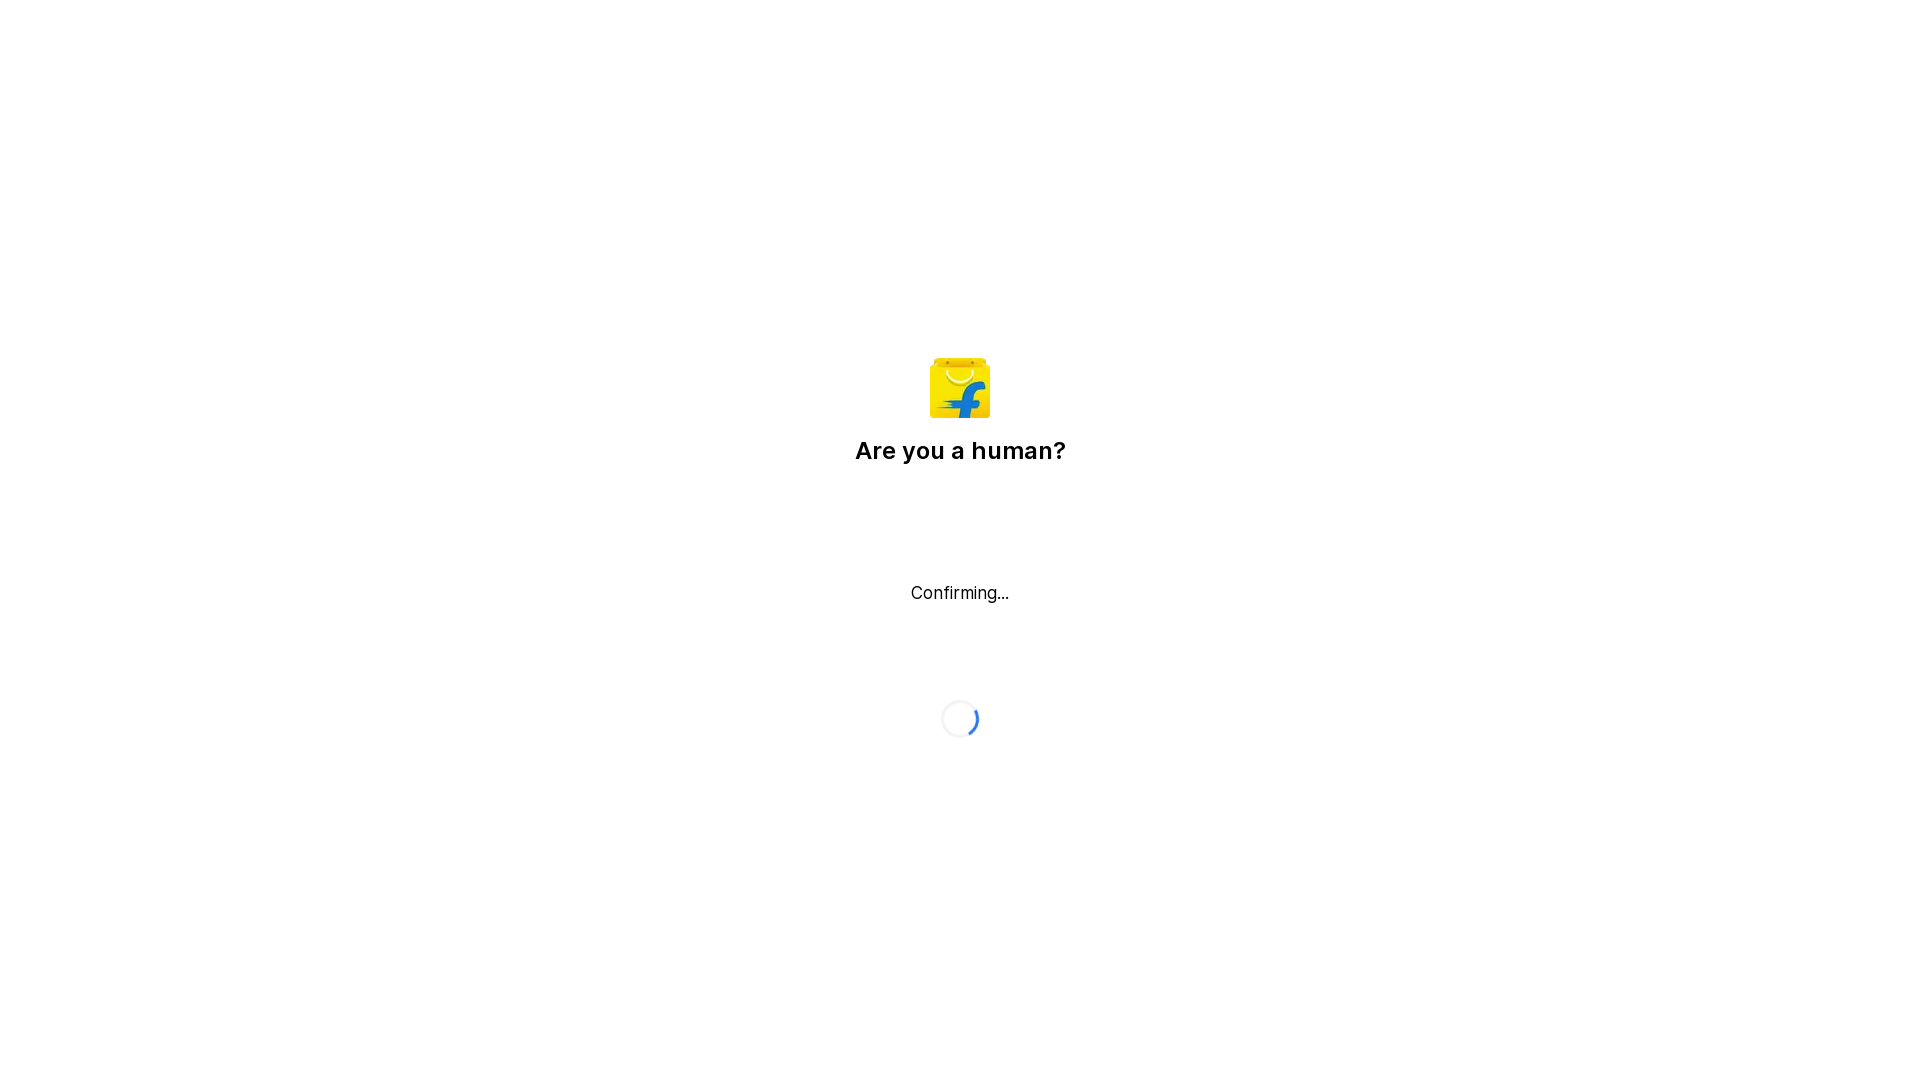

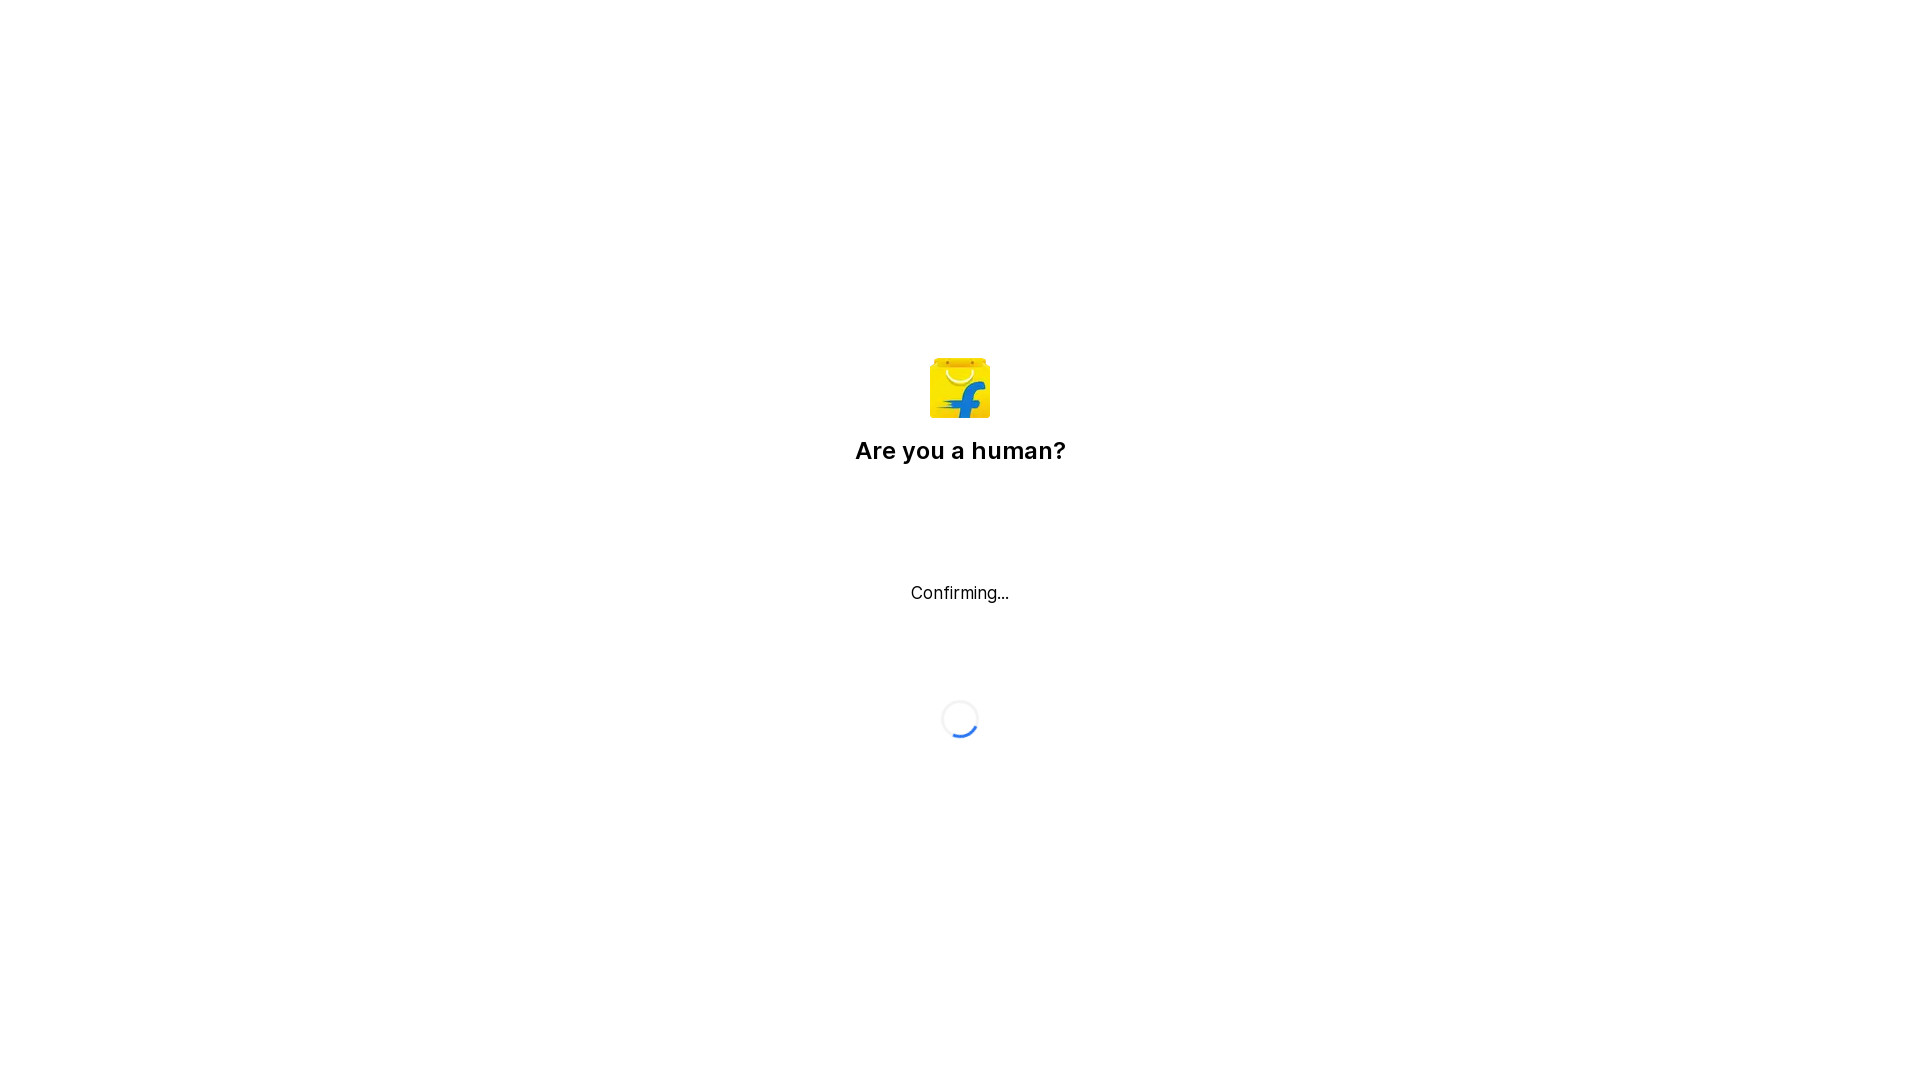